Tests login form validation by attempting to log in with an incorrect username and verifying the error message

Starting URL: https://the-internet.herokuapp.com/login

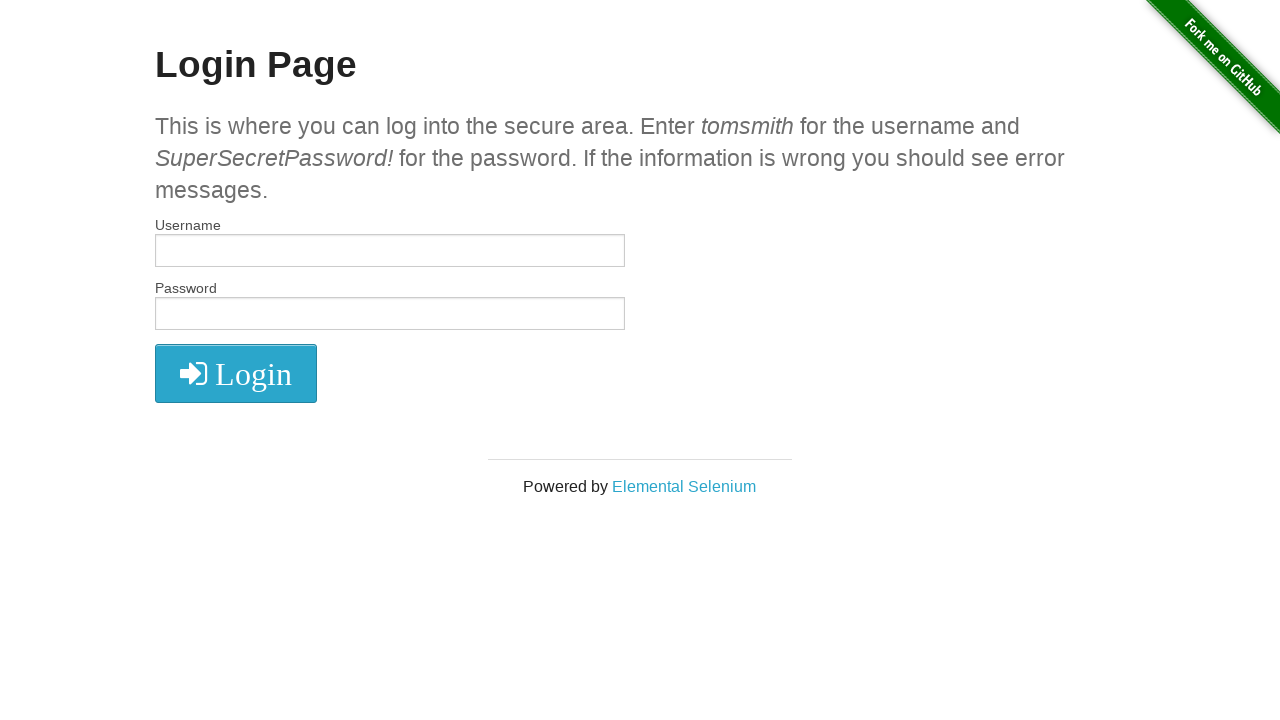

Filled username field with 'incorrectname' on #username
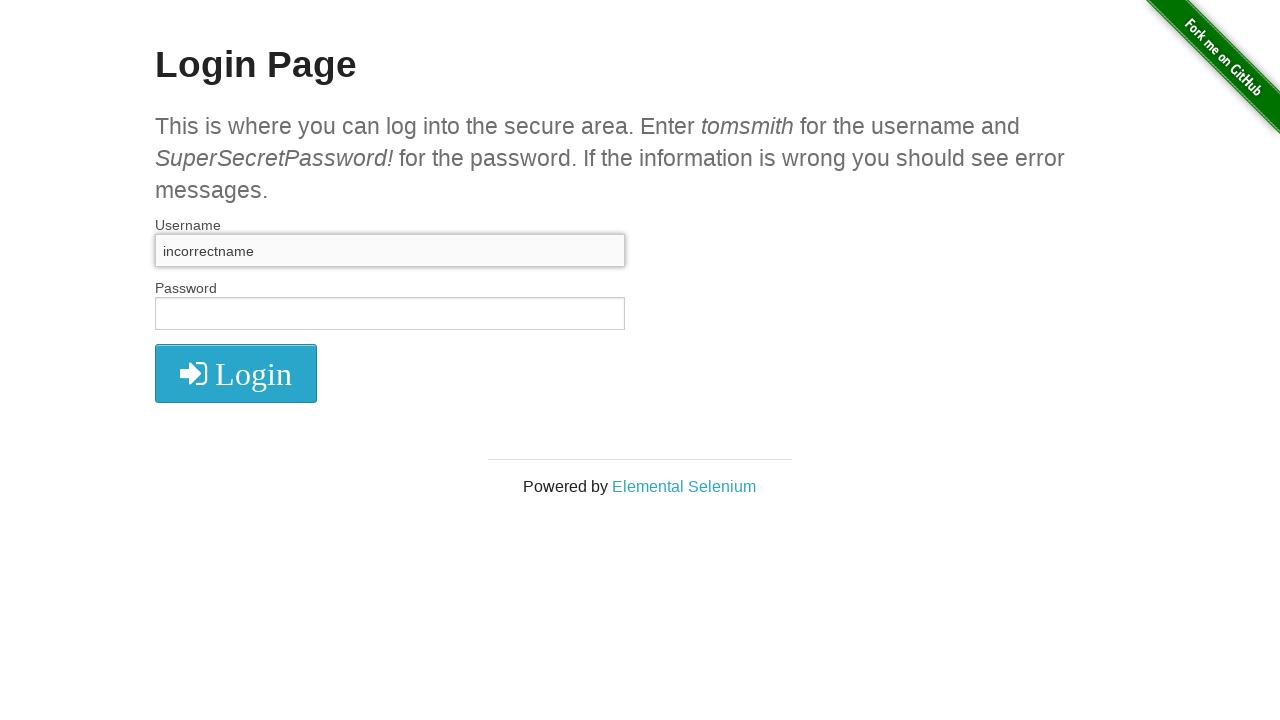

Filled password field with 'SuperSecretPassword!' on #password
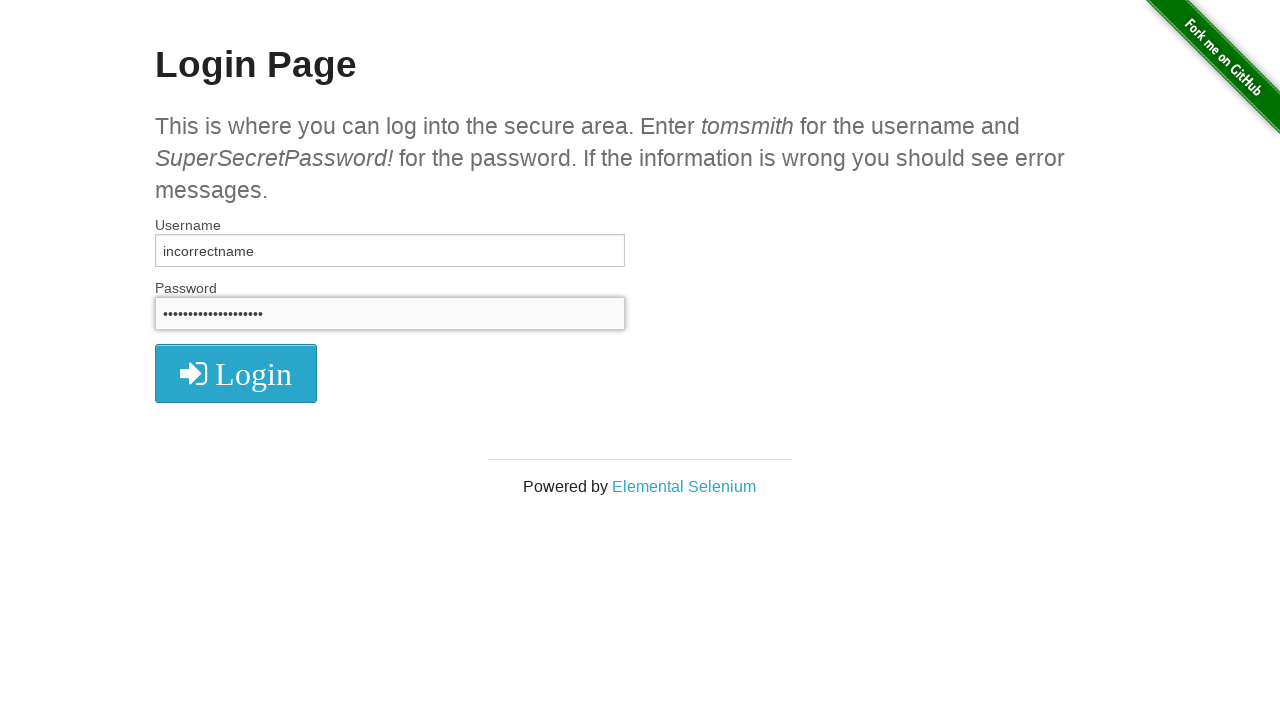

Clicked the login button at (236, 373) on .radius
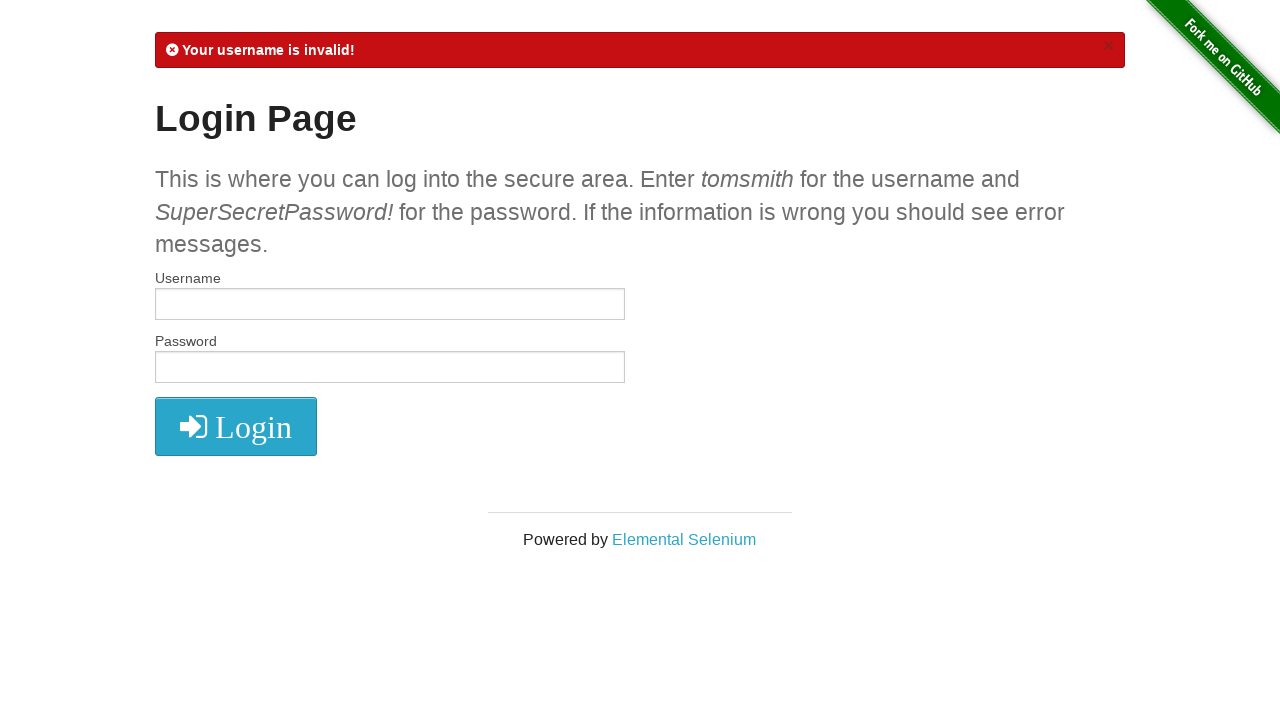

Located the error message element
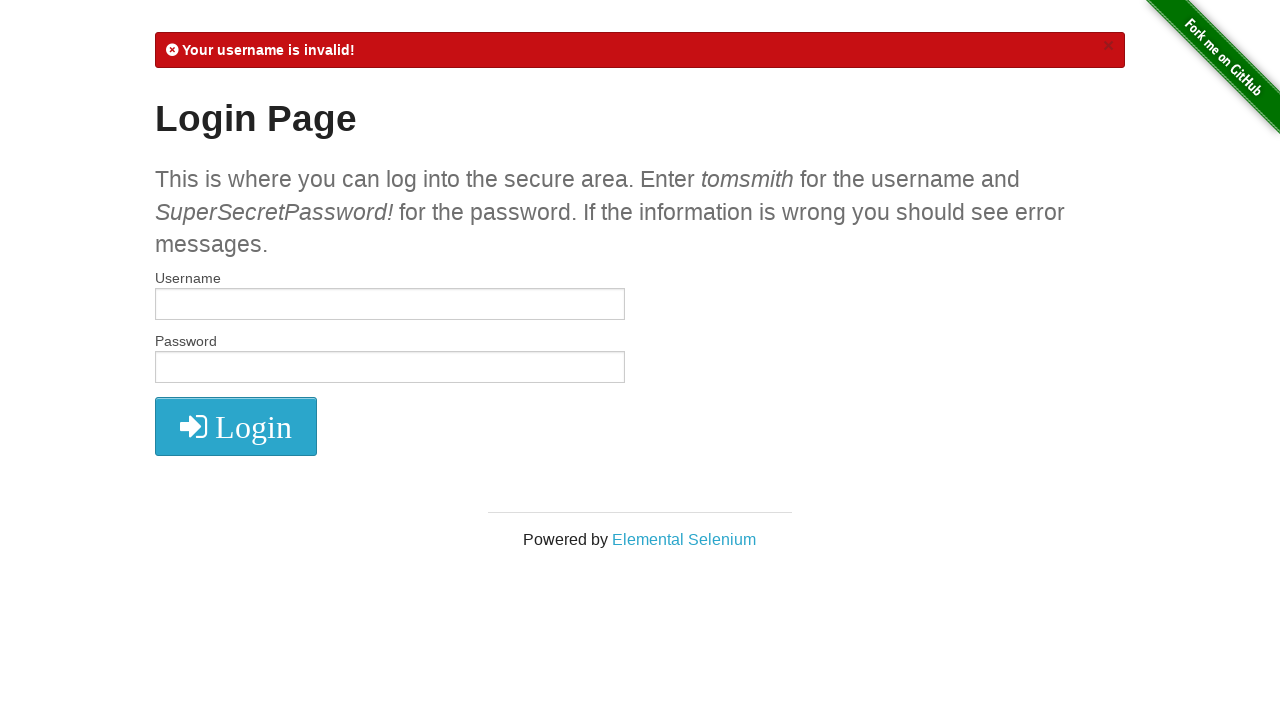

Verified error message 'Your username is invalid!' is displayed
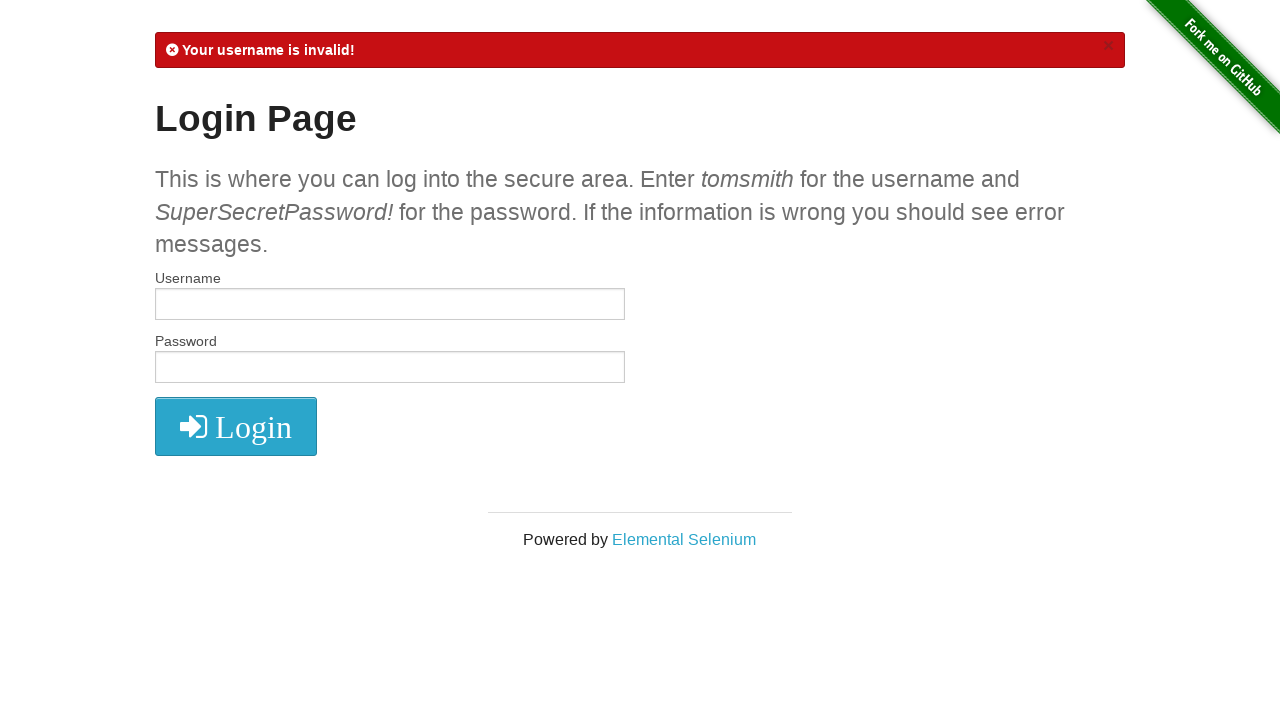

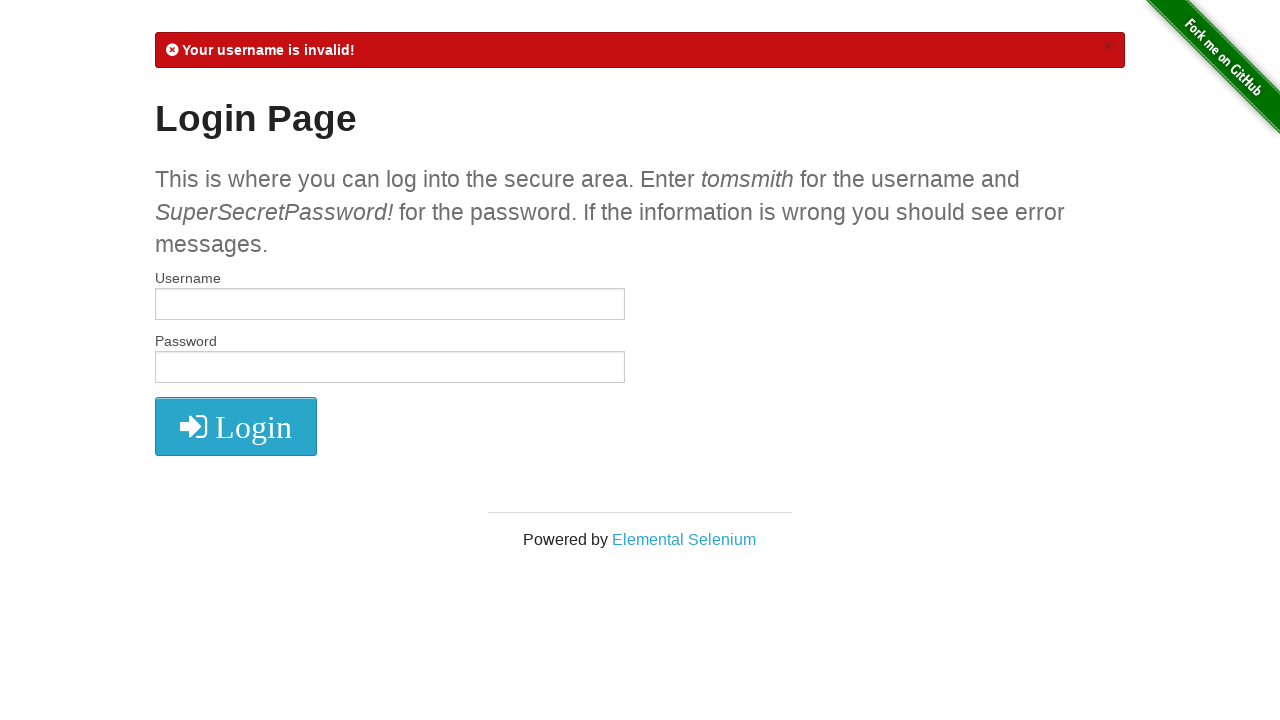